Tests dynamic content loading by clicking reveal and adder buttons, filling in revealed text field, and waiting for dynamically added elements

Starting URL: https://www.selenium.dev/selenium/web/dynamic.html

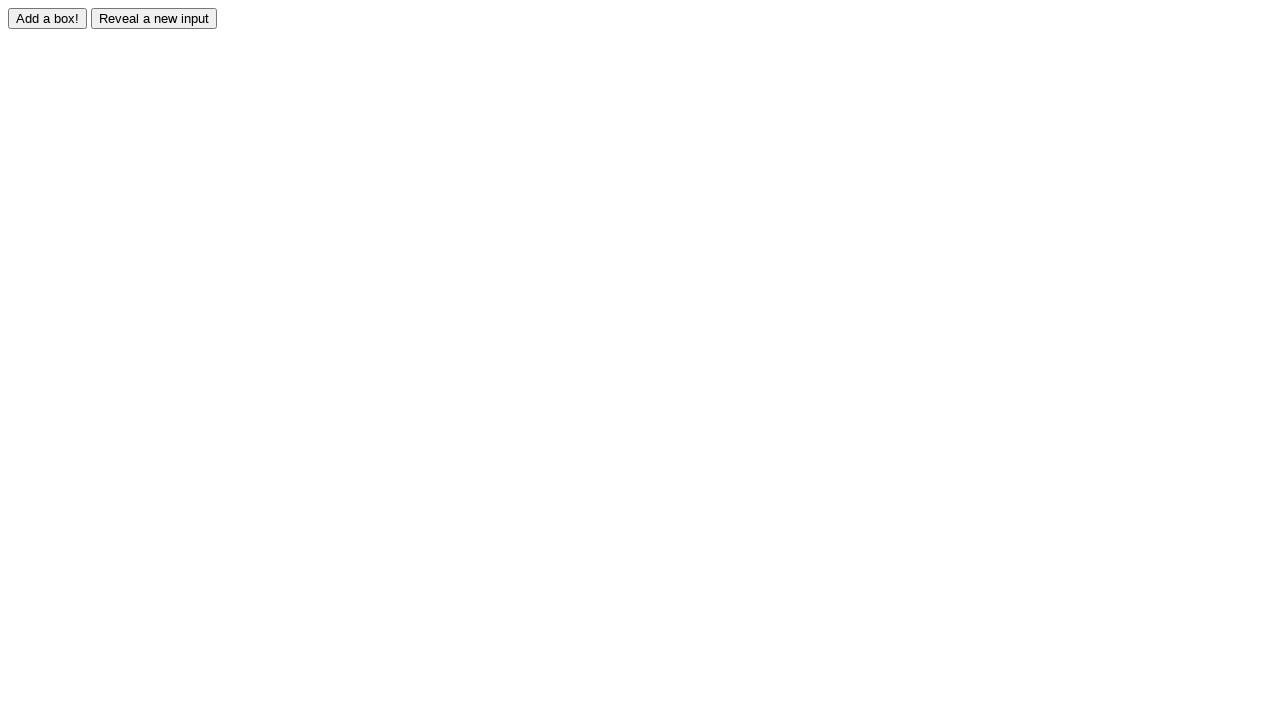

Clicked reveal button to show hidden content at (154, 18) on #reveal
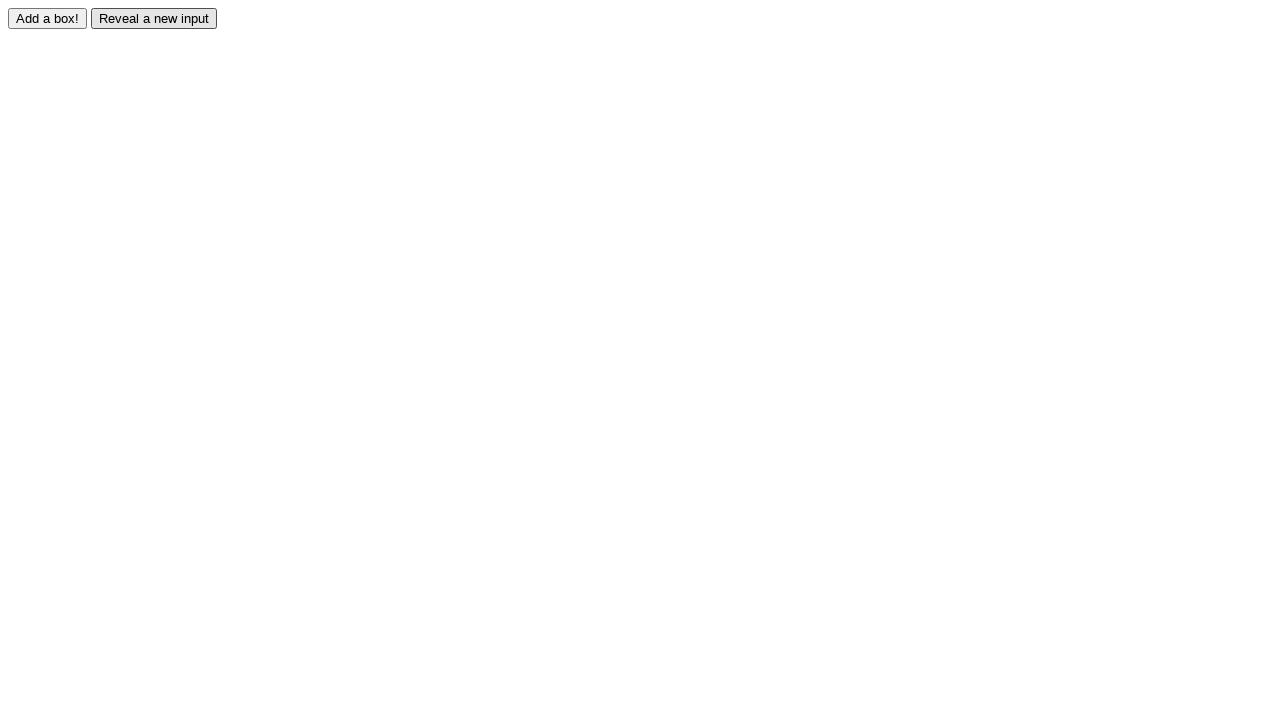

Waited for revealed element to become visible
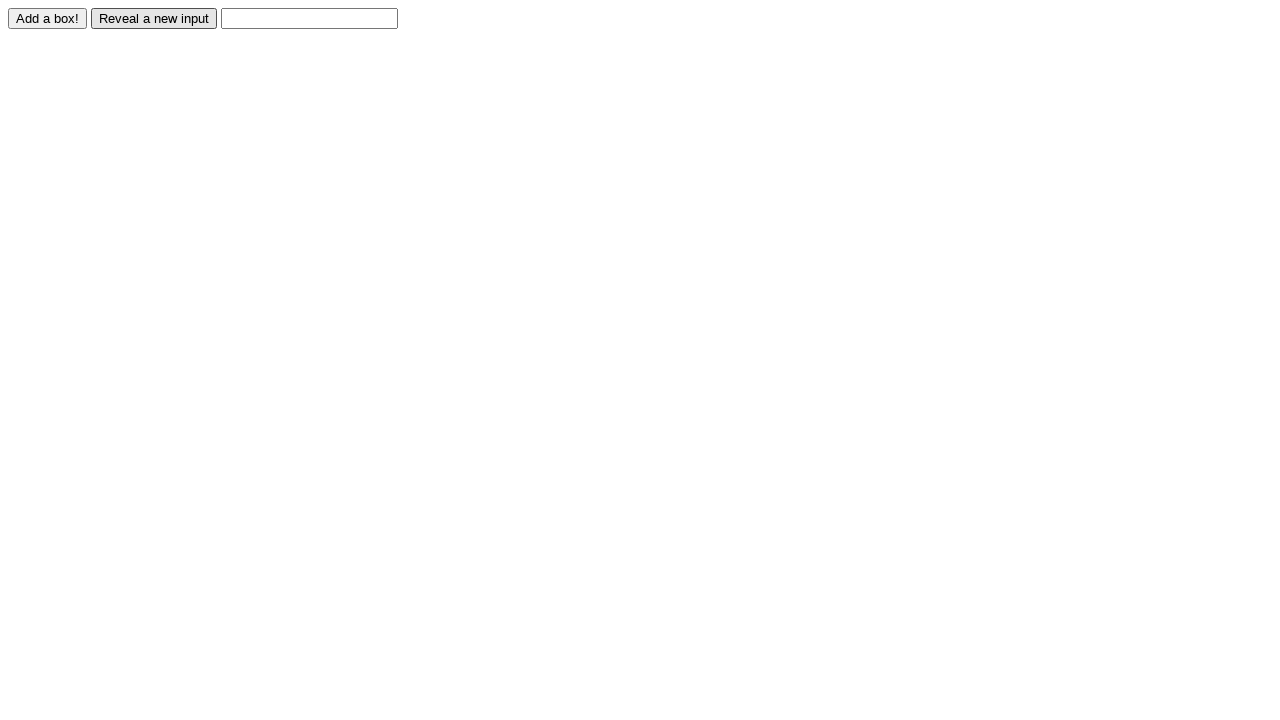

Filled revealed text field with 'Its revealed Finally!!!!!!!!!!!' on #revealed
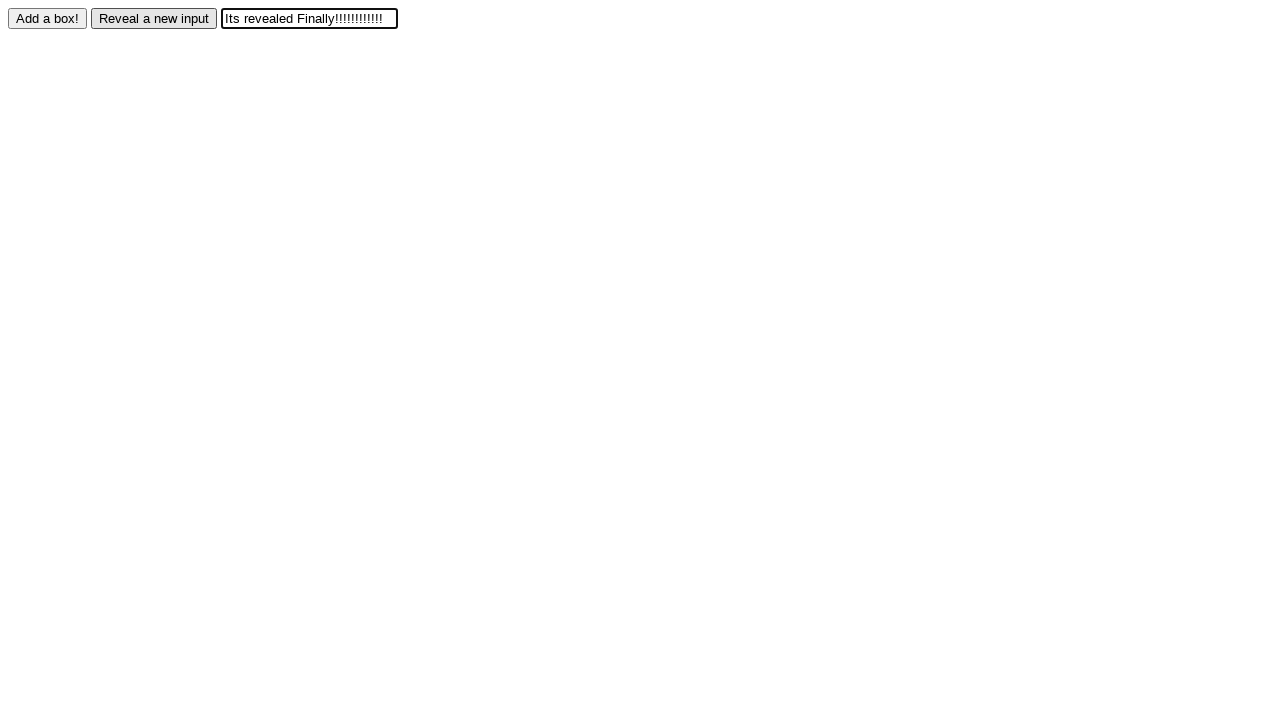

Clicked adder button to dynamically add elements at (48, 18) on #adder
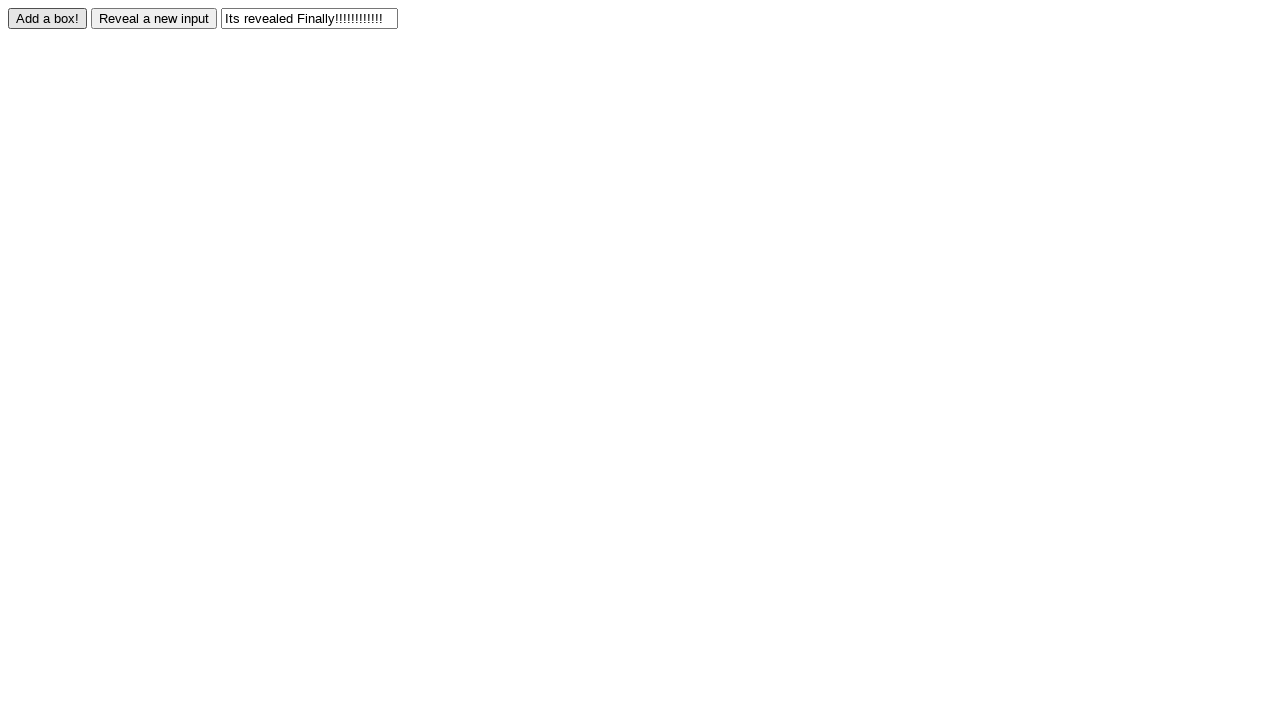

Waited for dynamically added box0 element to appear
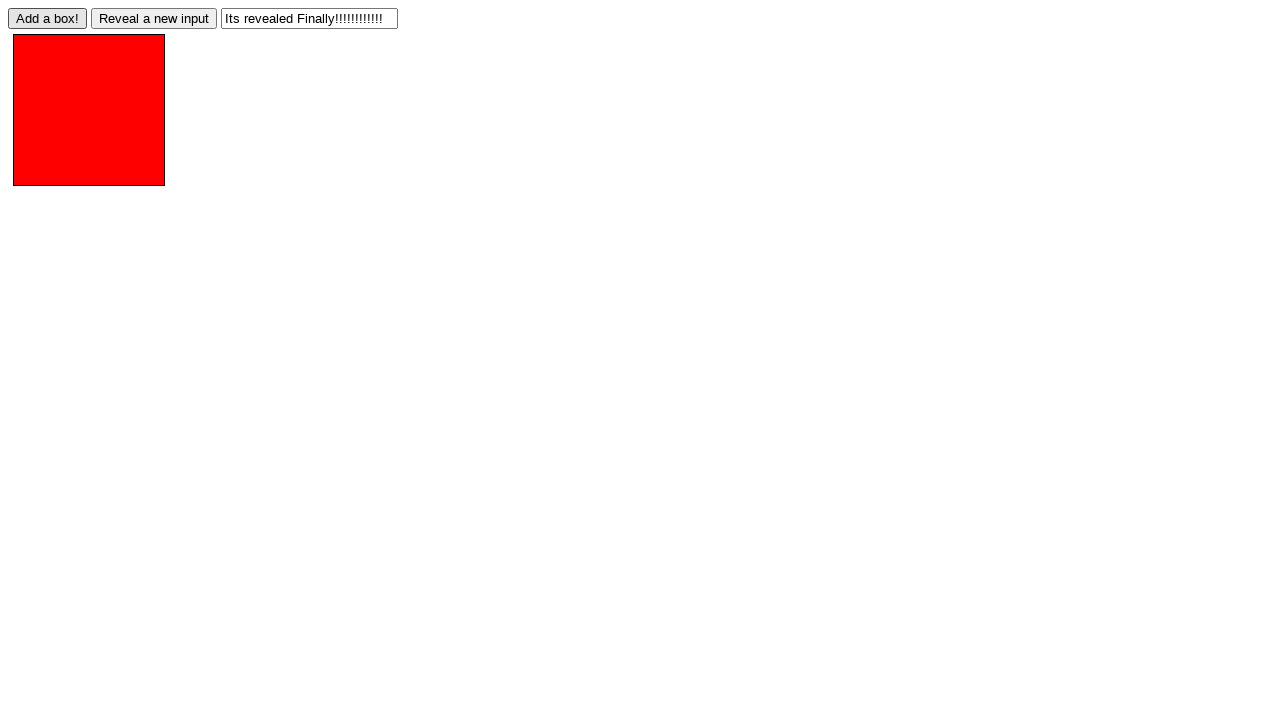

Retrieved background color of box0: rgb(255, 0, 0)
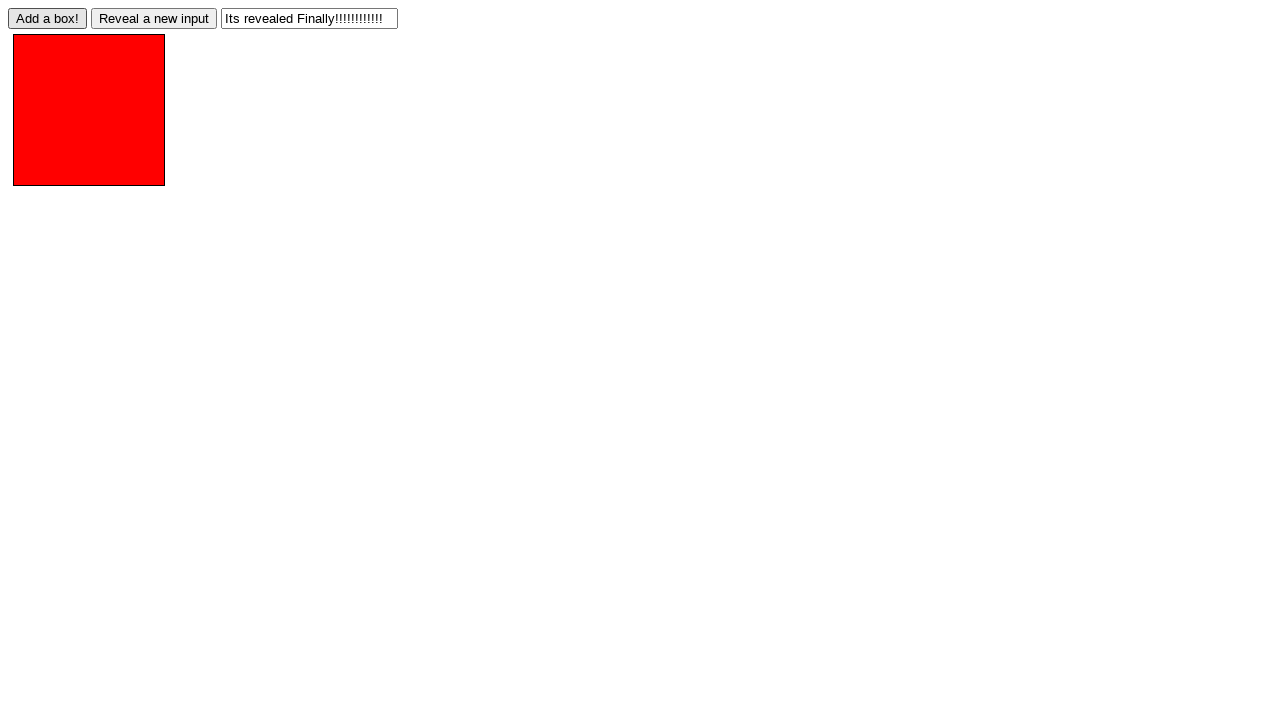

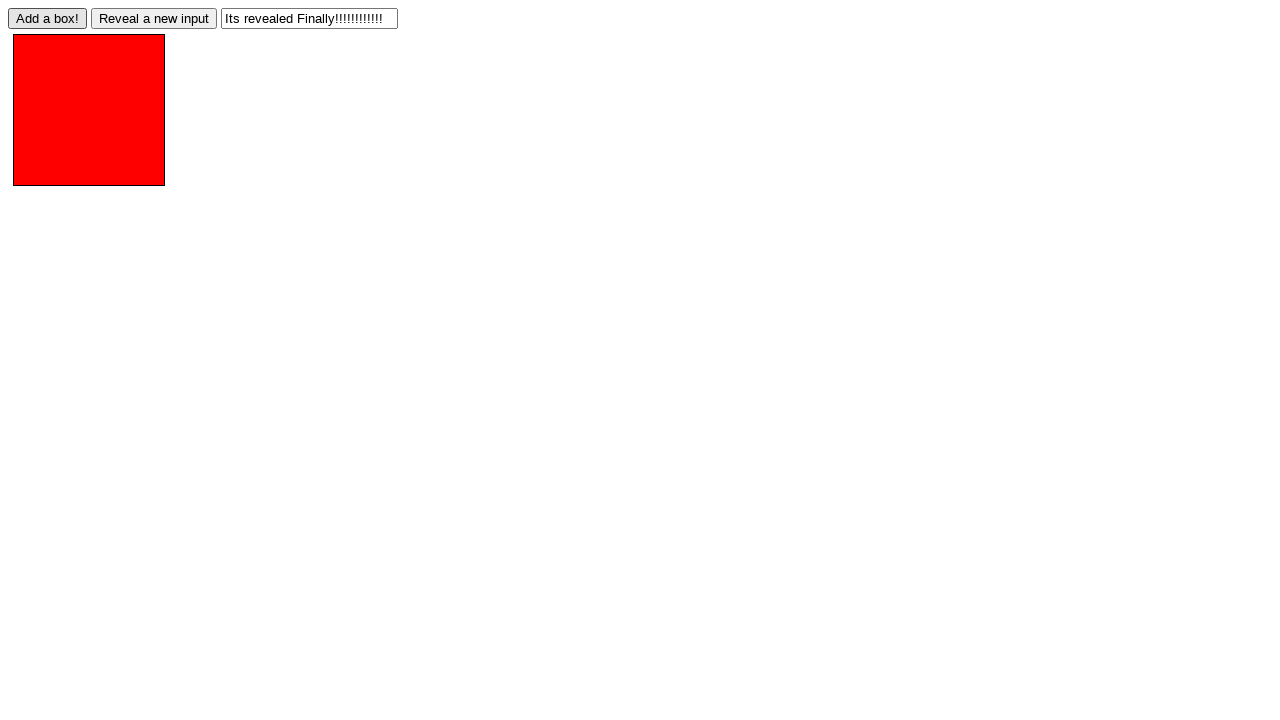